Tests sending keys to a JavaScript prompt alert by clicking the third alert button, entering text, accepting it, and verifying the entered text in the result.

Starting URL: https://the-internet.herokuapp.com/javascript_alerts

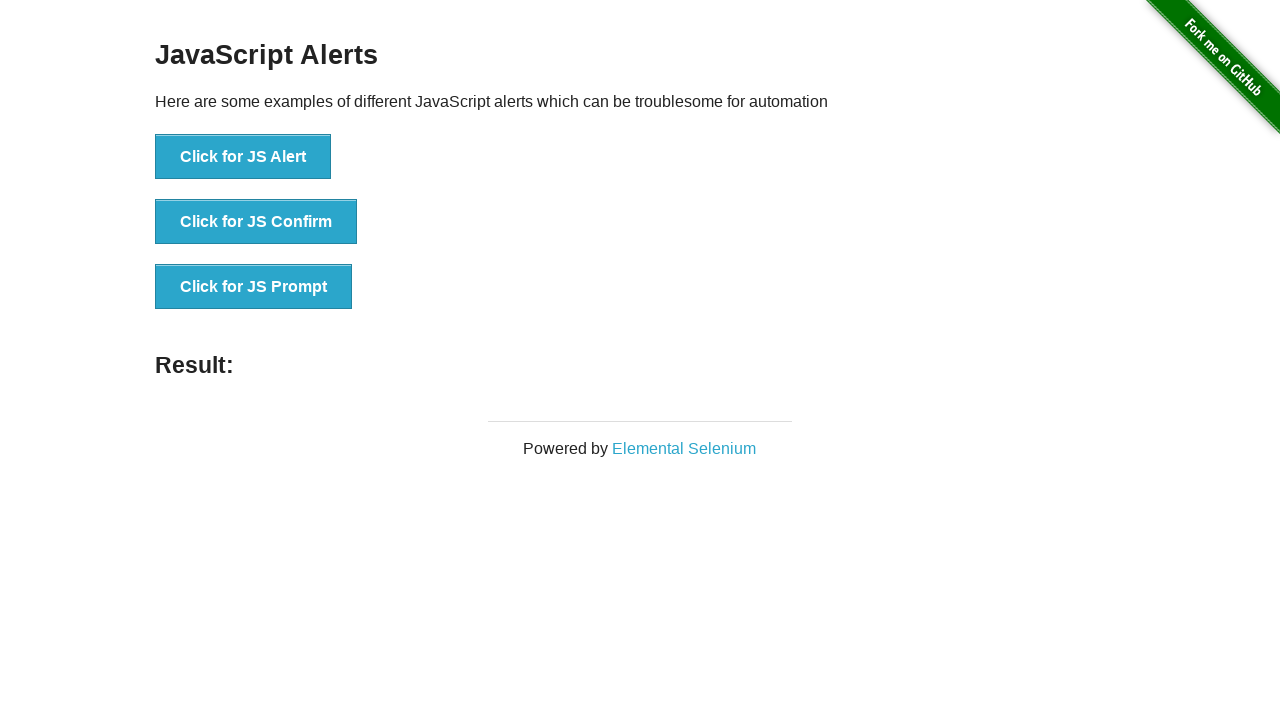

Set up dialog handler to accept prompt with text 'Hello World'
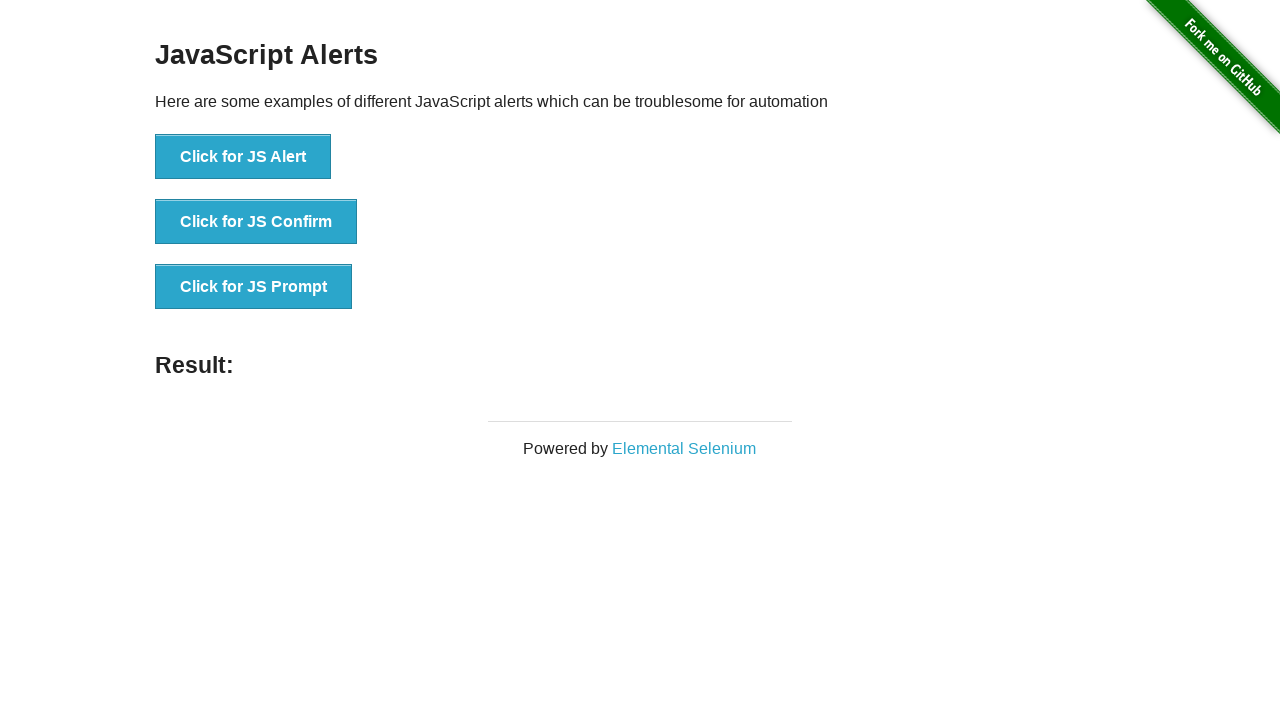

Clicked the third alert button to trigger JavaScript prompt at (254, 287) on xpath=//button[@onclick='jsPrompt()']
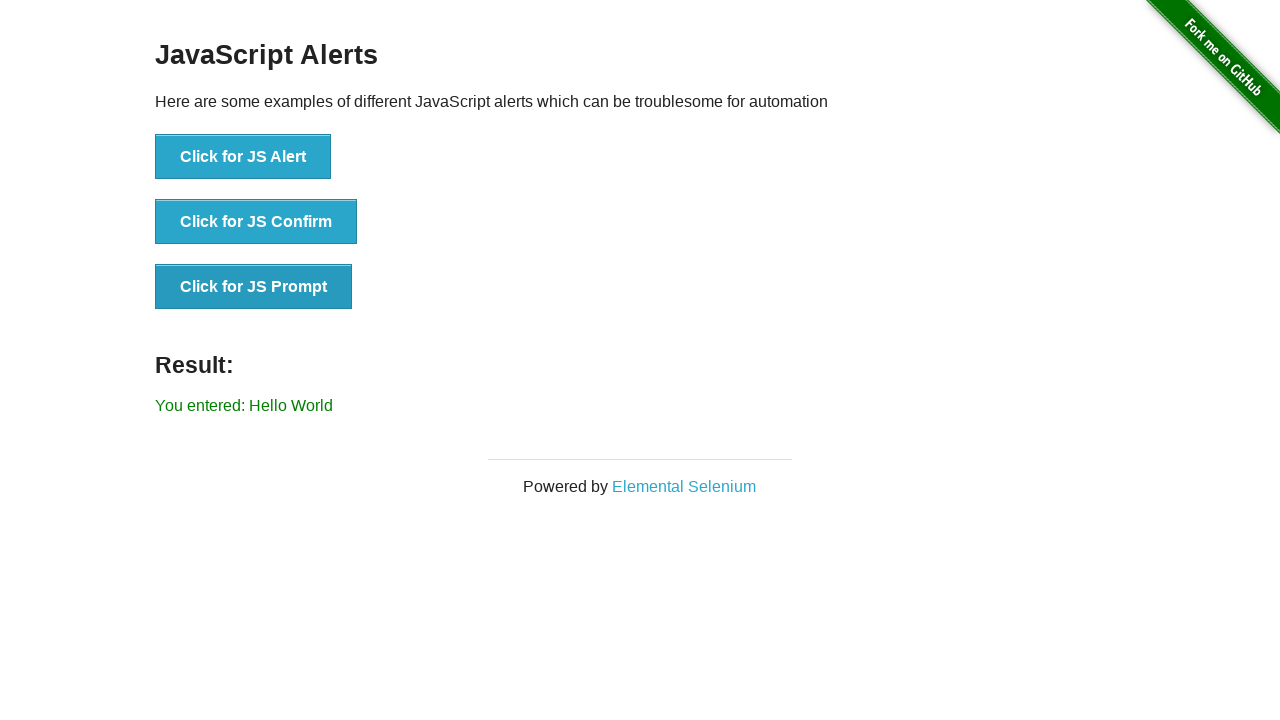

Result element loaded and is visible
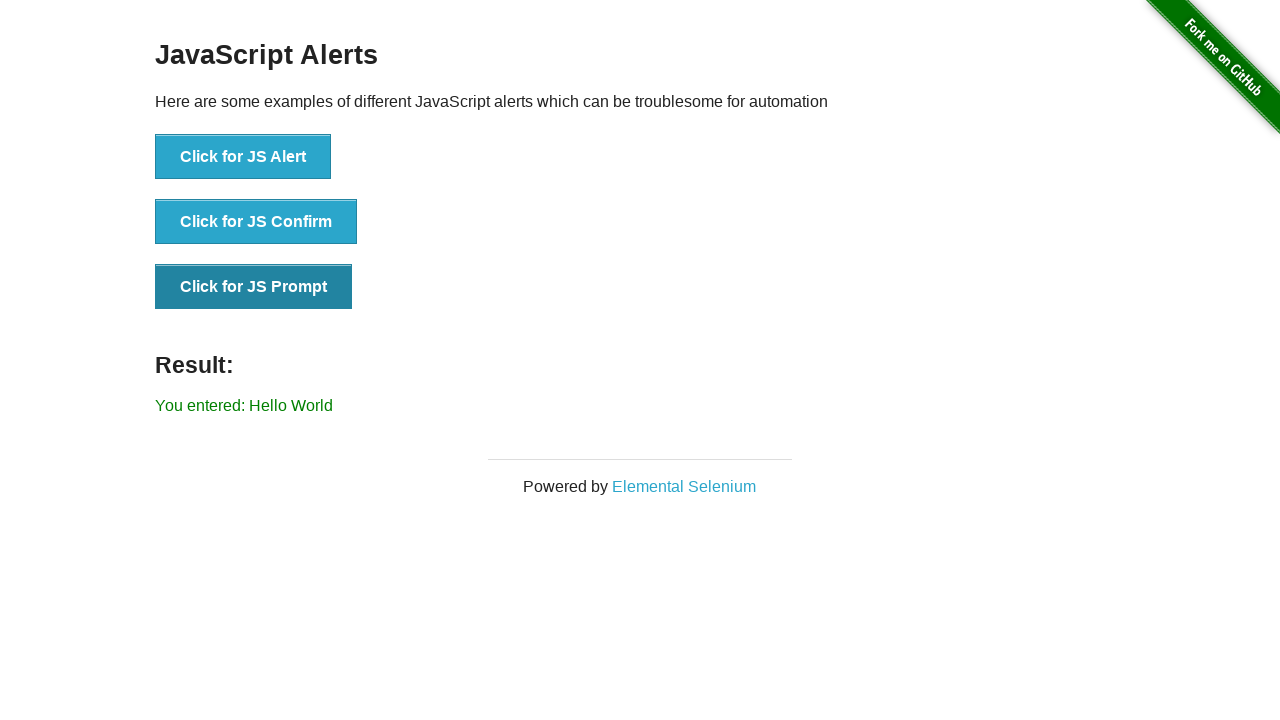

Retrieved result text content
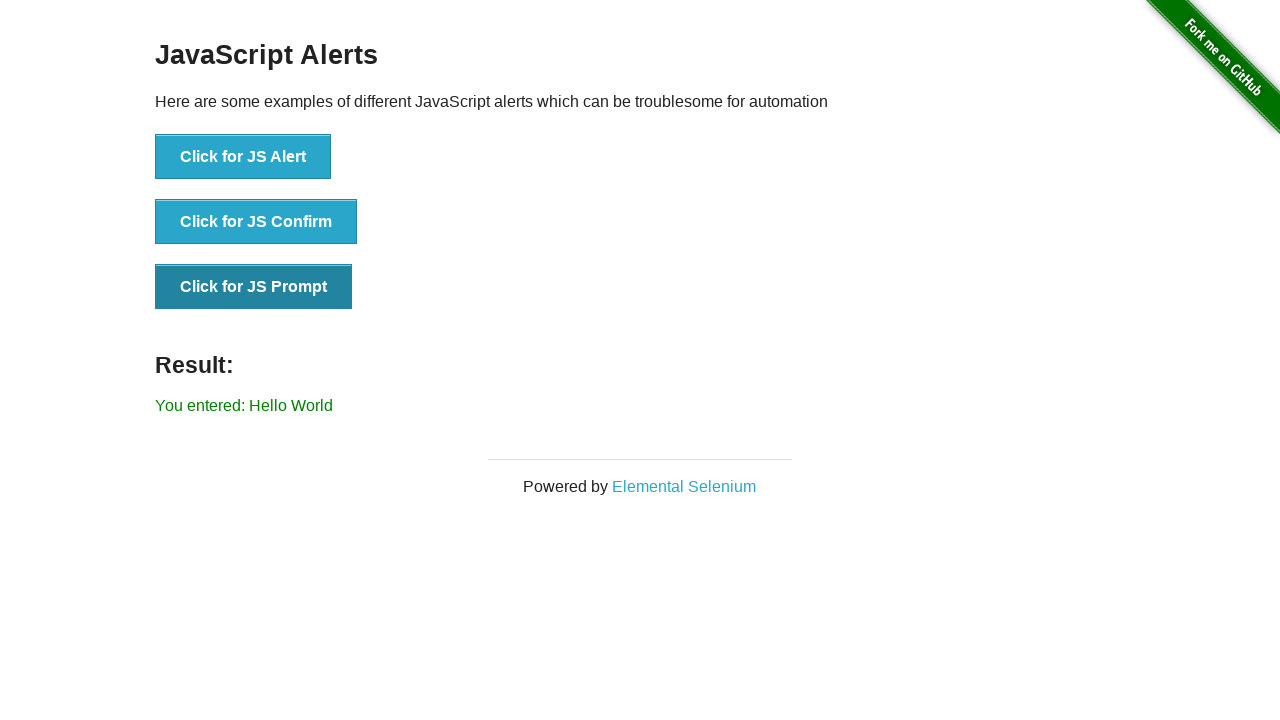

Verified that result text matches 'You entered: Hello World'
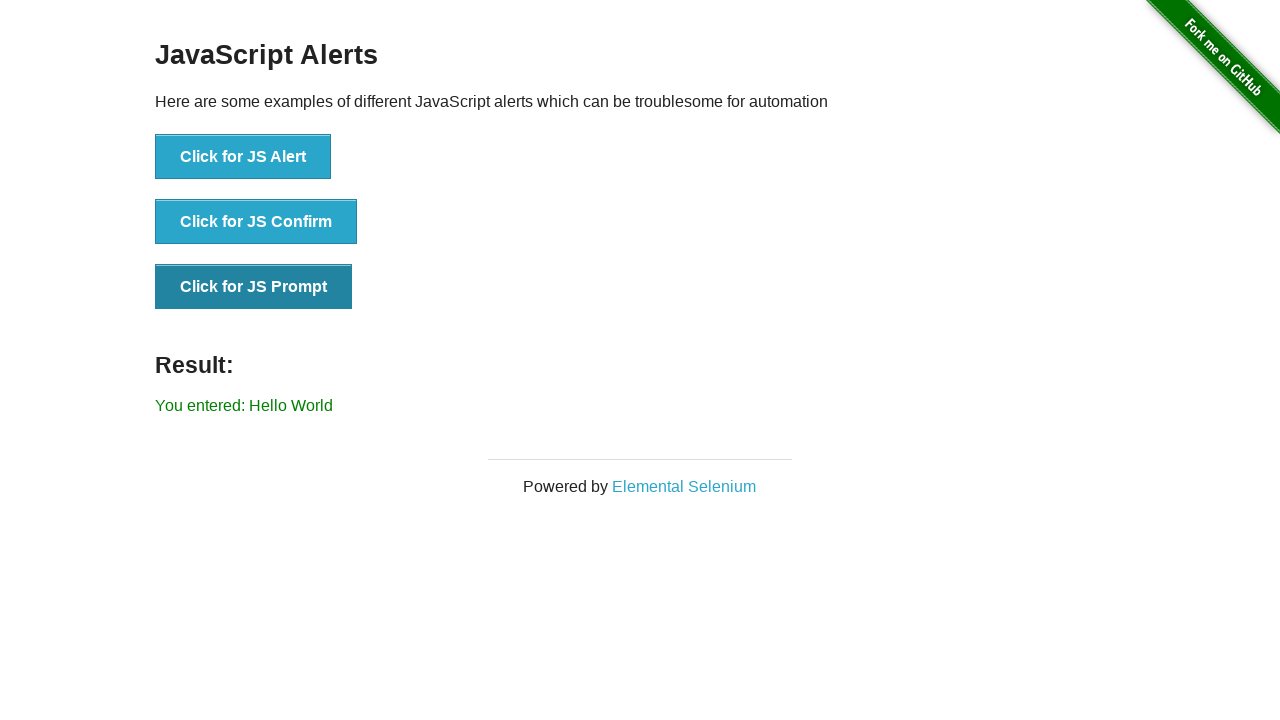

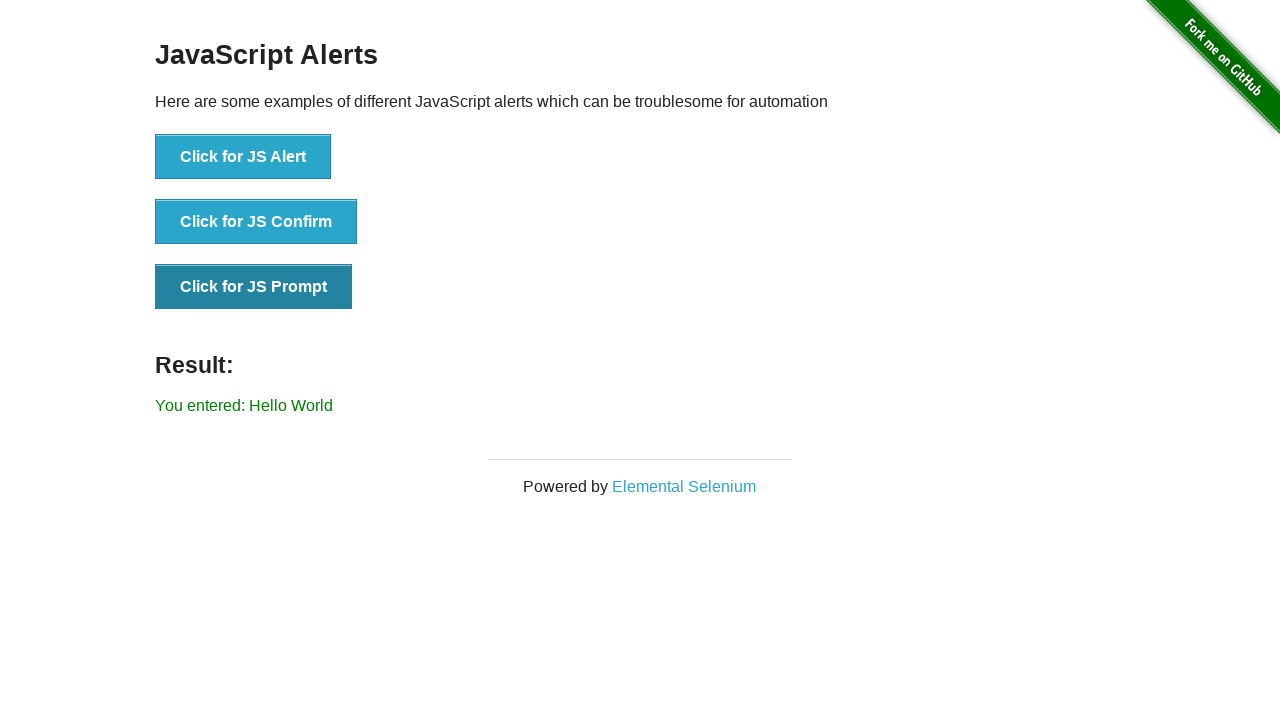